Tests shadow DOM element interaction by filling username and pizza input fields within nested shadow roots on the SelectorHub practice page

Starting URL: https://selectorshub.com/xpath-practice-page/

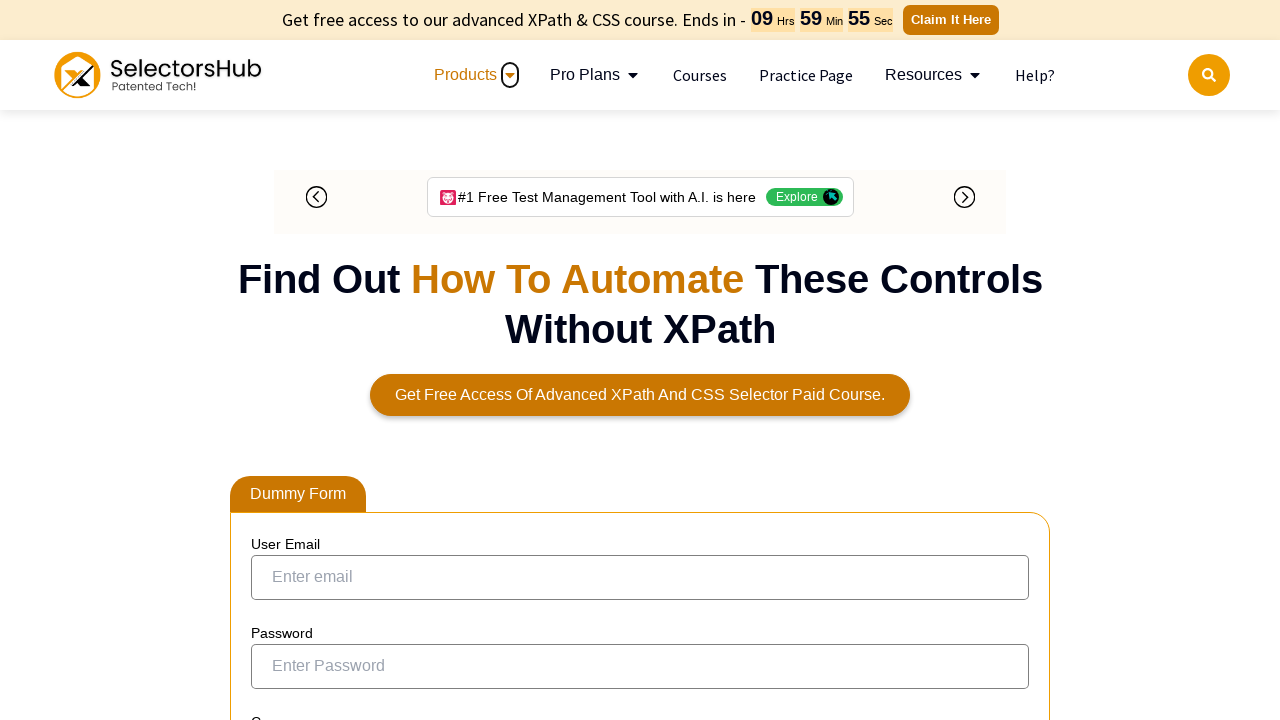

Filled username field with 'testuser_john' within shadow root on #userName #kils
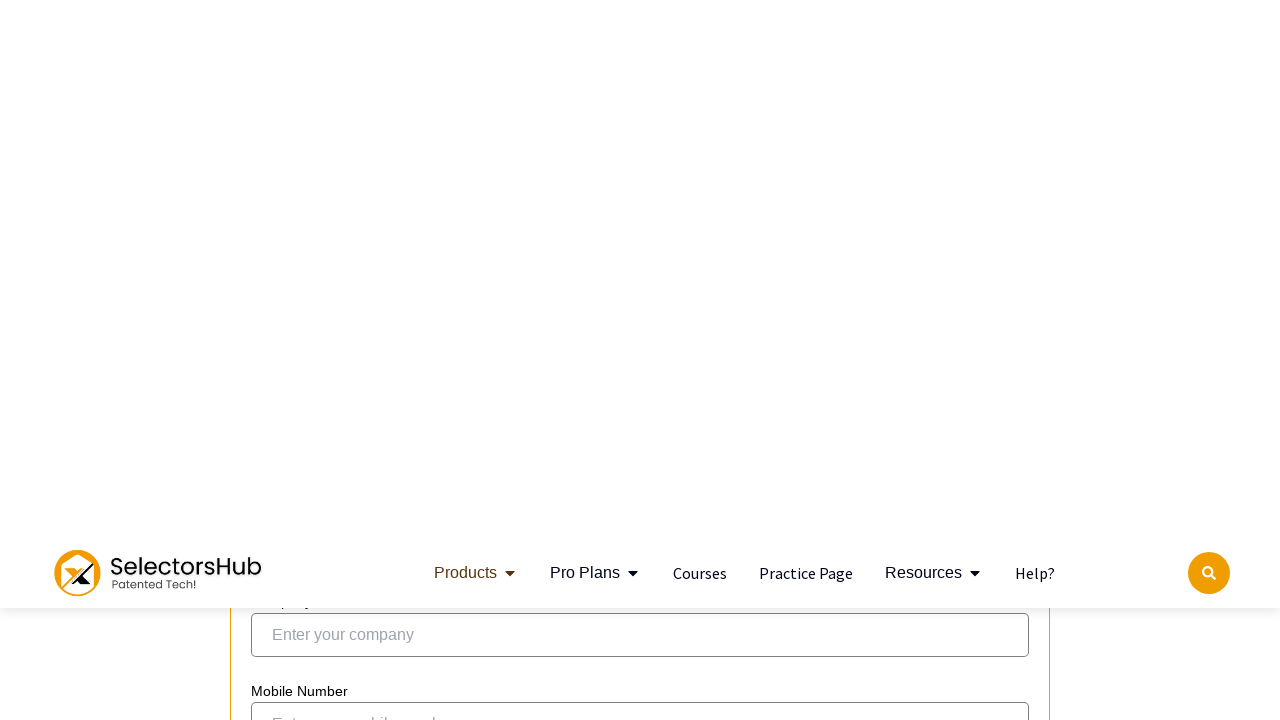

Filled pizza field with 'Margherita' within nested shadow root on #userName #app2 #pizza
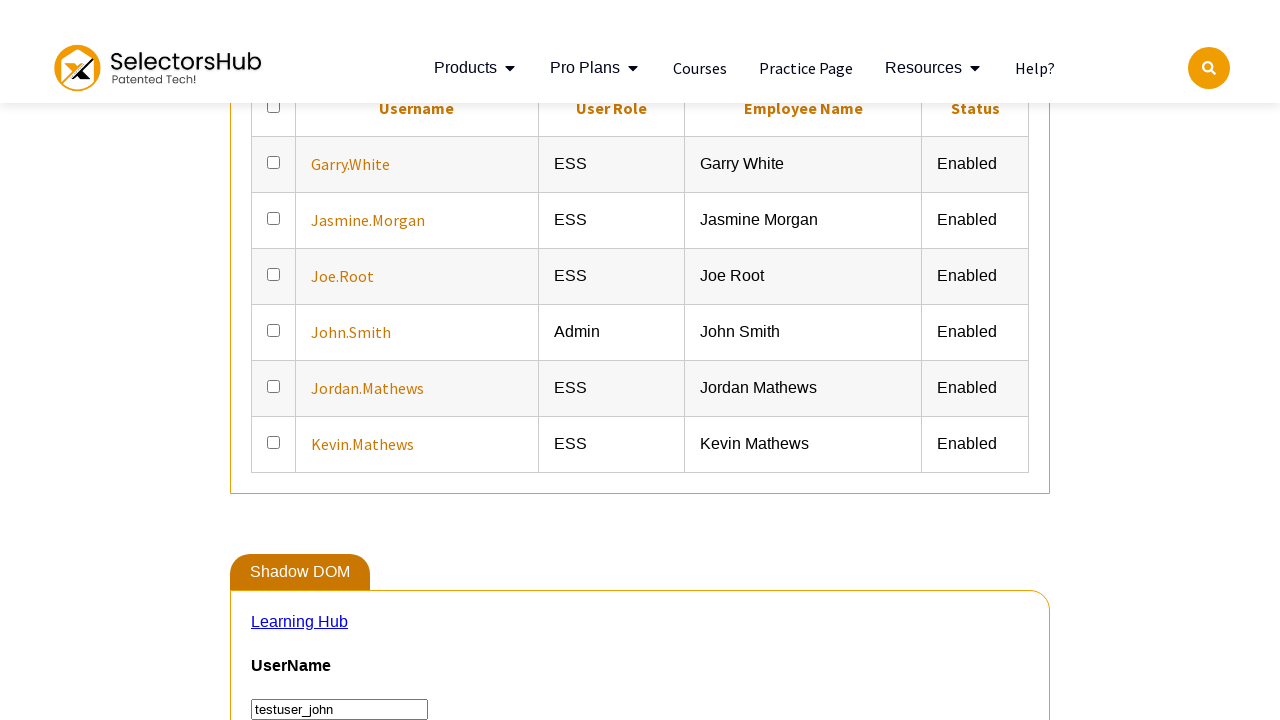

Waited 2 seconds for page to reflect changes
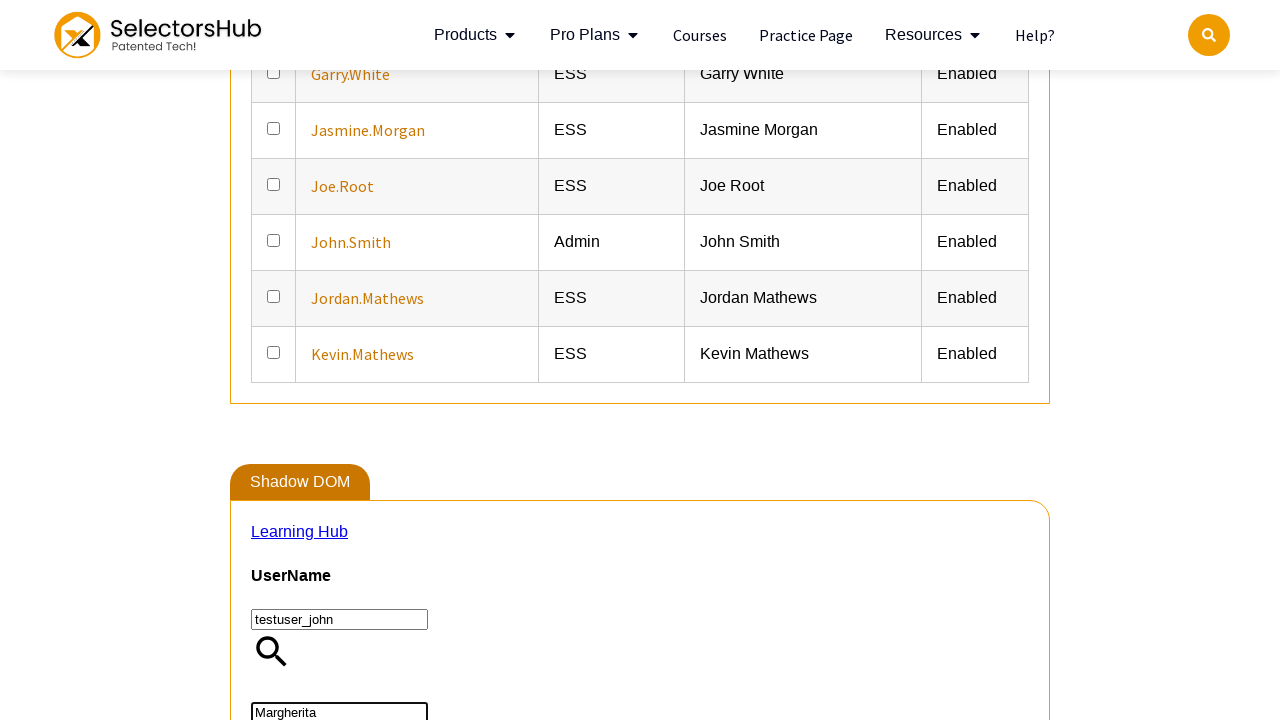

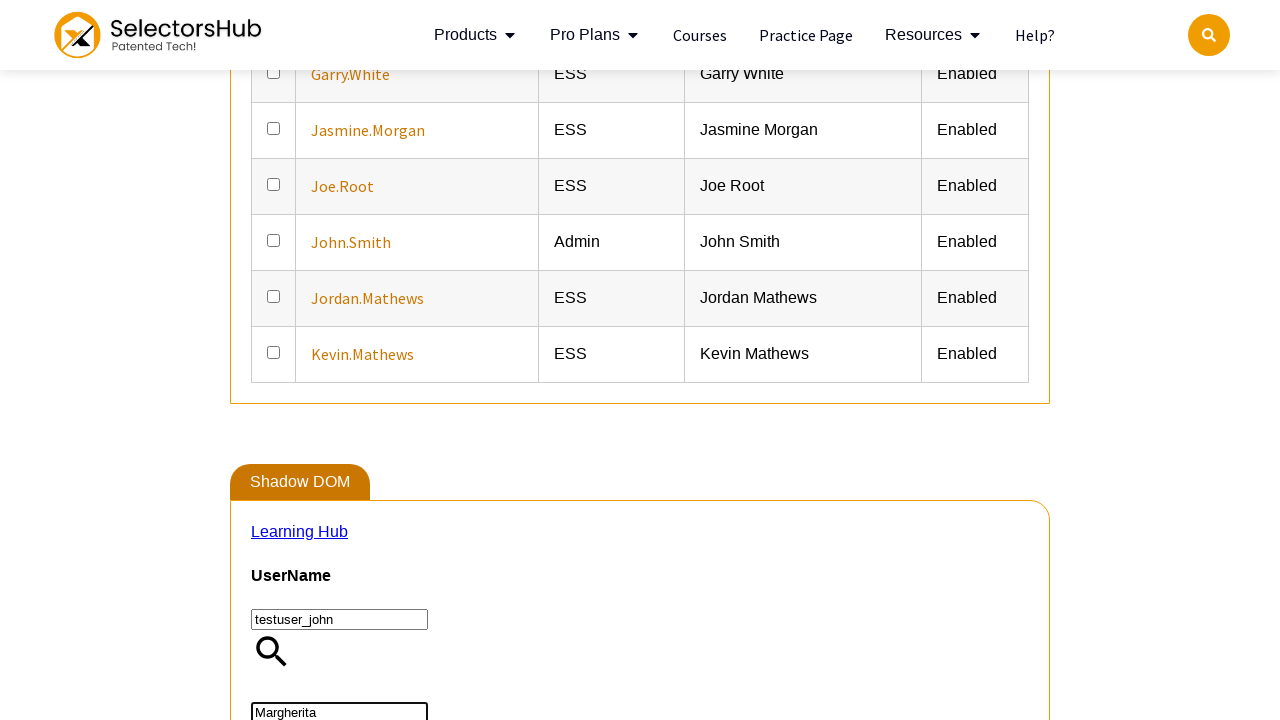